Tests a slow calculator web application by performing a simple addition (2+3=5) and waiting for the calculation to complete before verifying the result

Starting URL: https://bonigarcia.dev/selenium-webdriver-java/slow-calculator.html

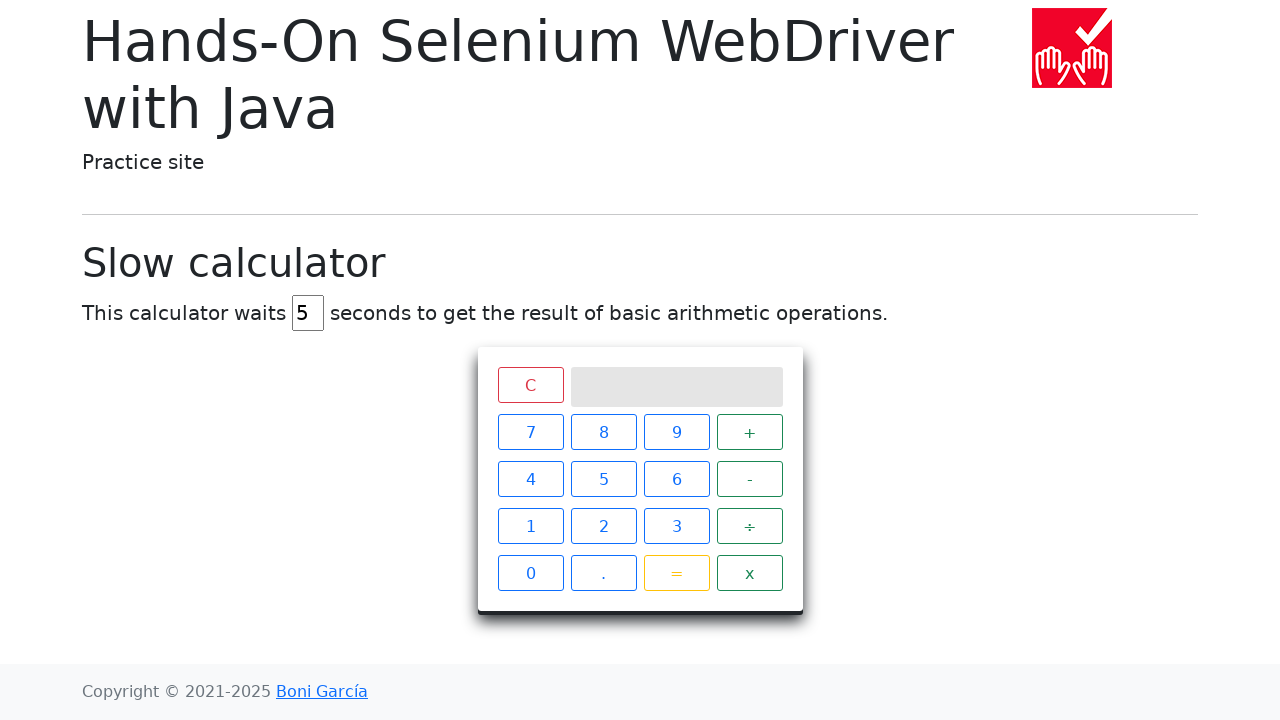

Clicked number 2 on the calculator at (604, 526) on xpath=//span[text()='2']
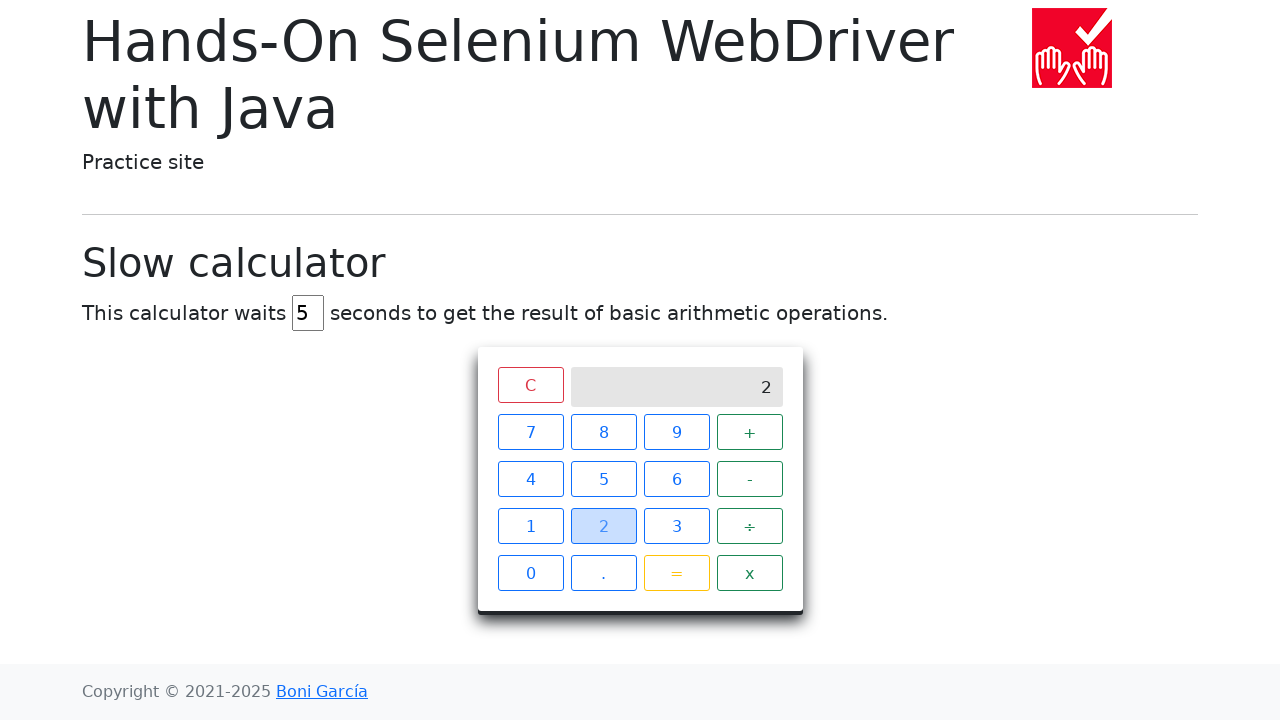

Clicked plus operator at (750, 432) on xpath=//span[text()='+']
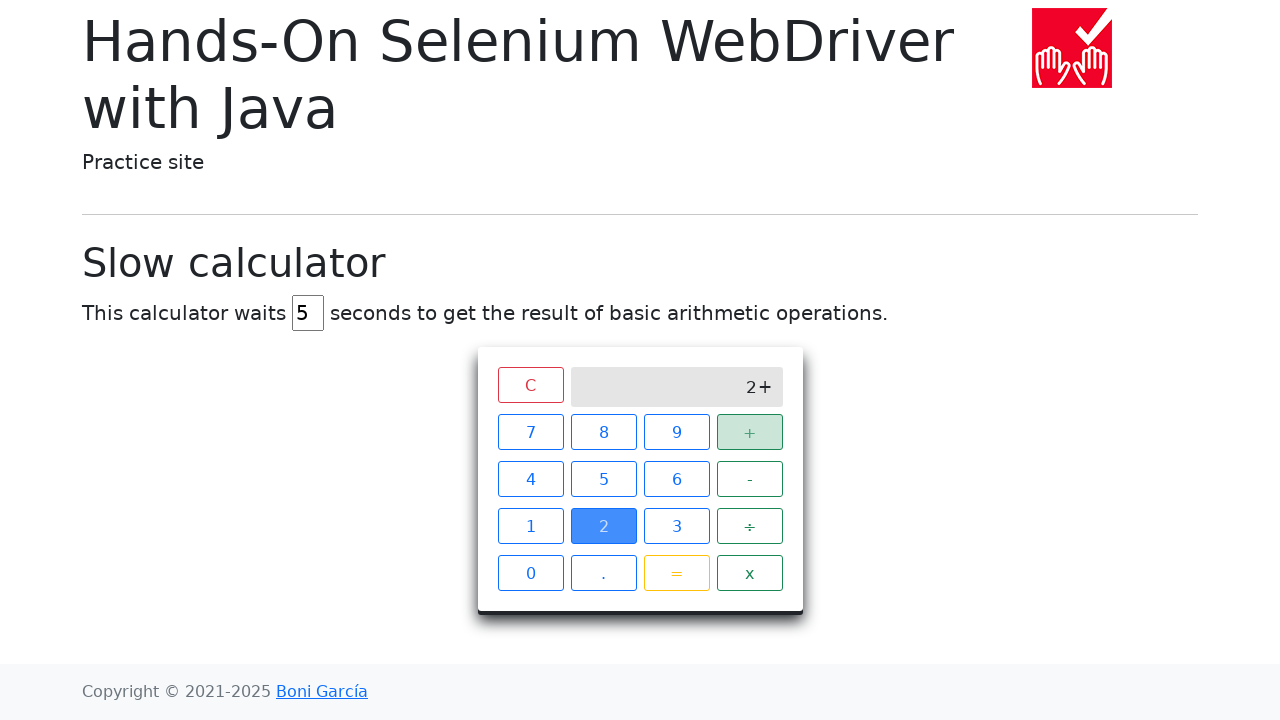

Clicked number 3 on the calculator at (676, 526) on xpath=//span[text()='3']
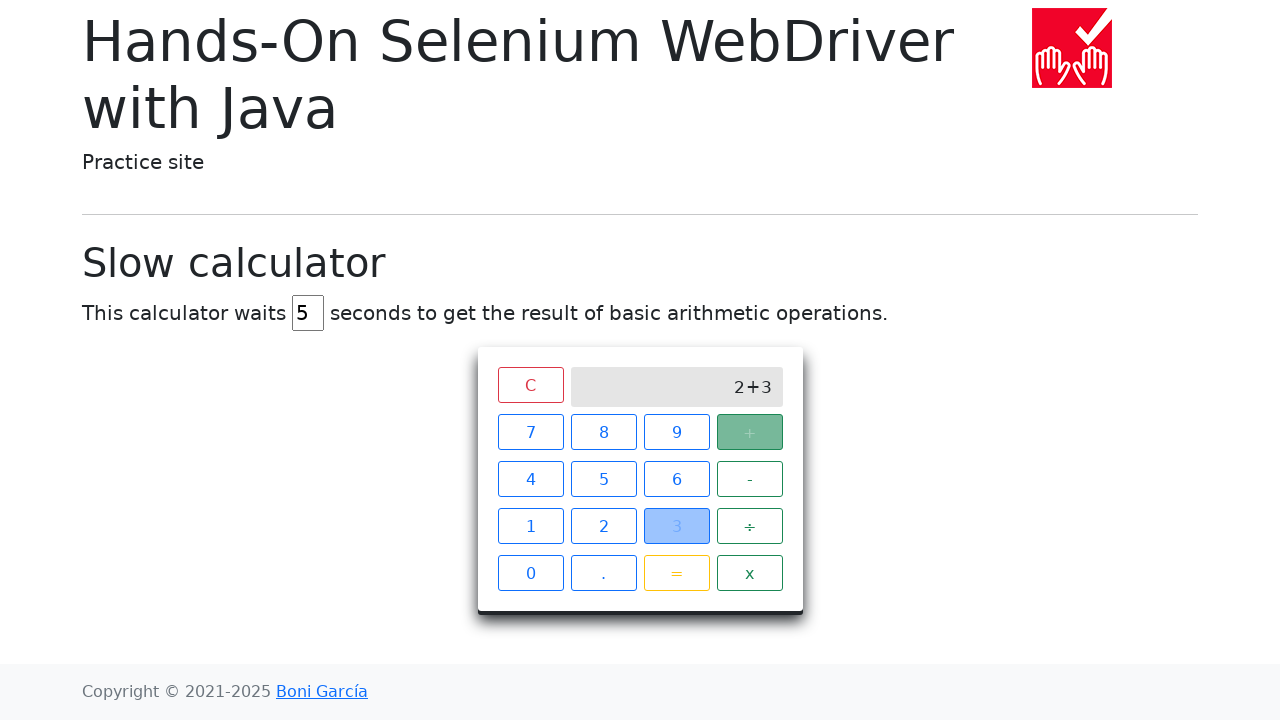

Clicked equals button to perform calculation at (676, 573) on xpath=//span[text()='=']
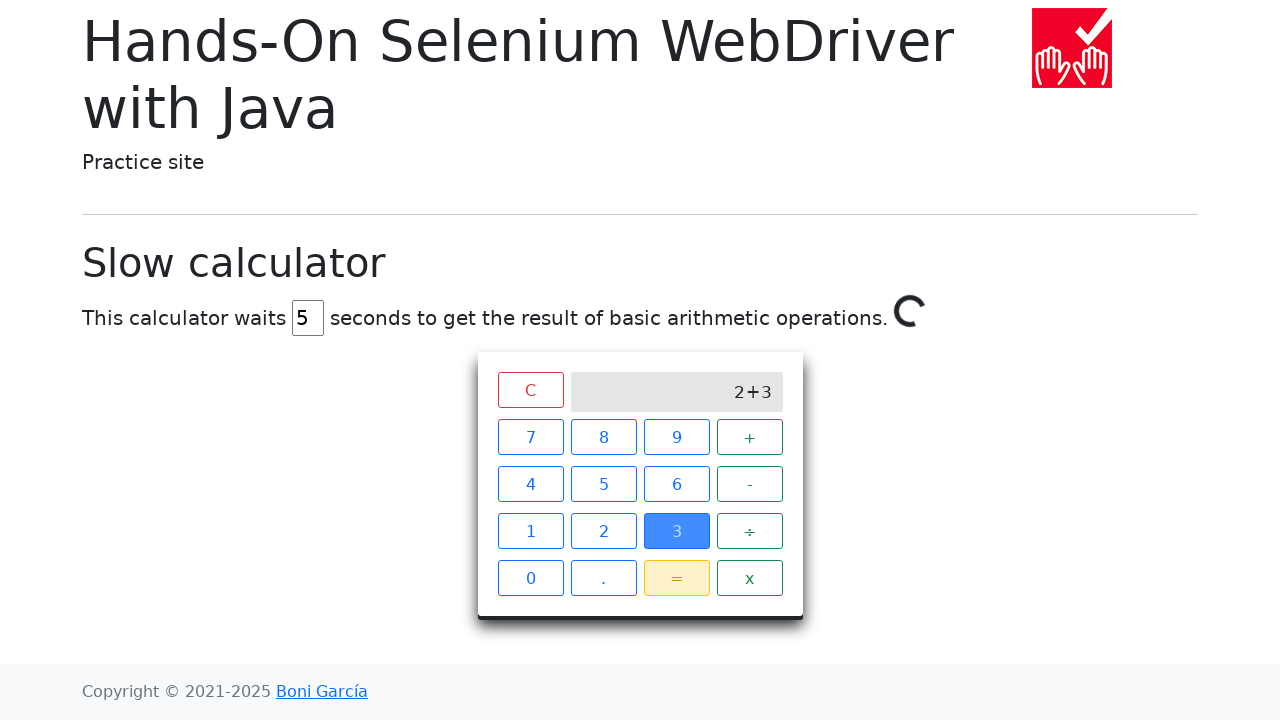

Waited for calculation spinner to disappear
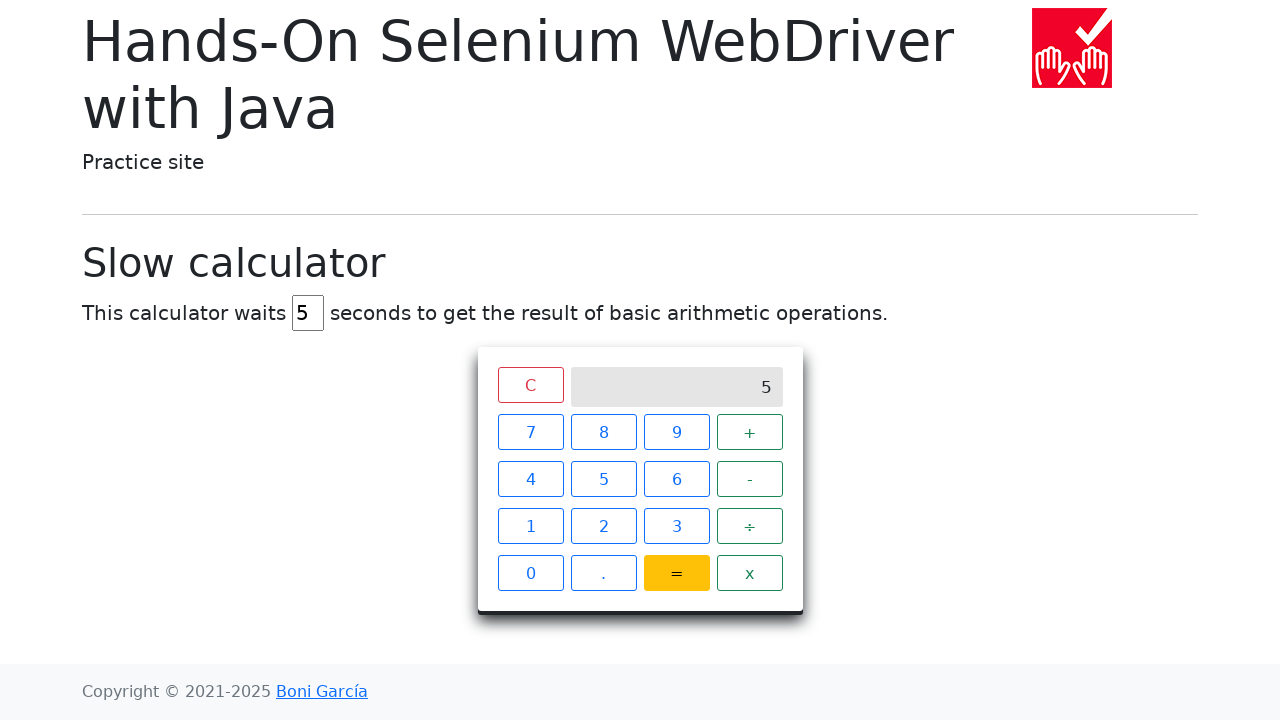

Verified calculator result screen is displayed
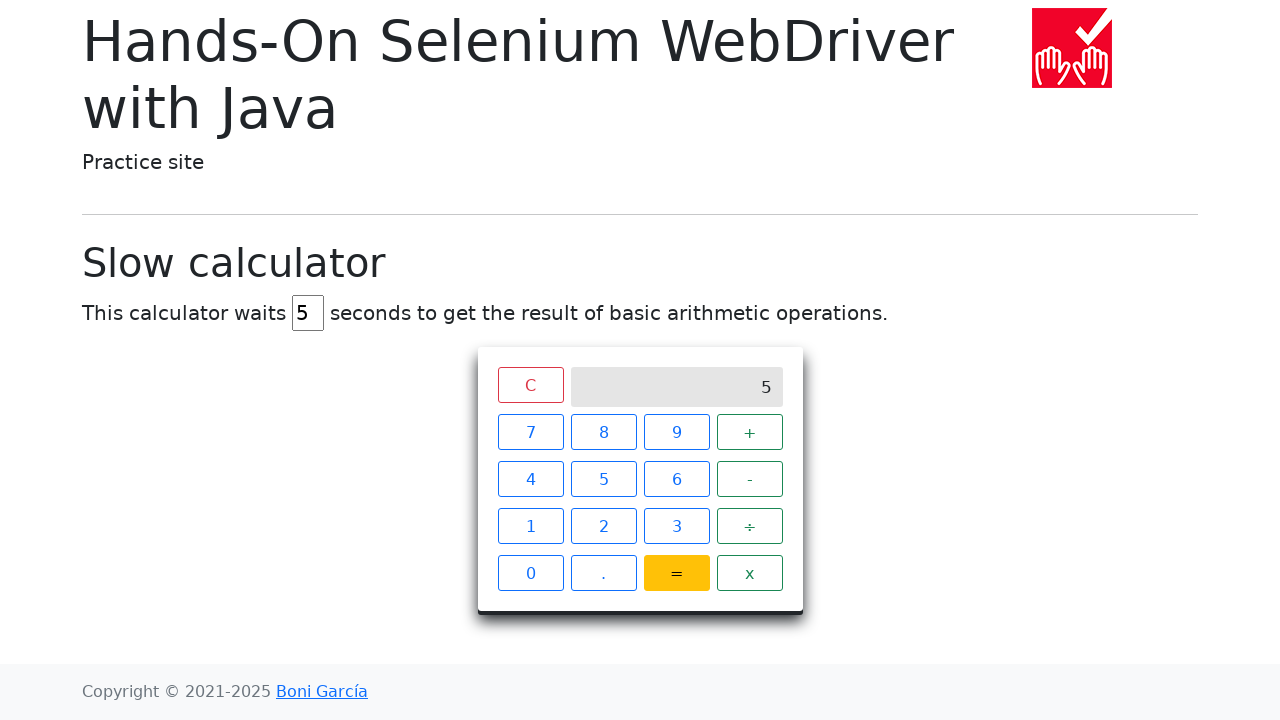

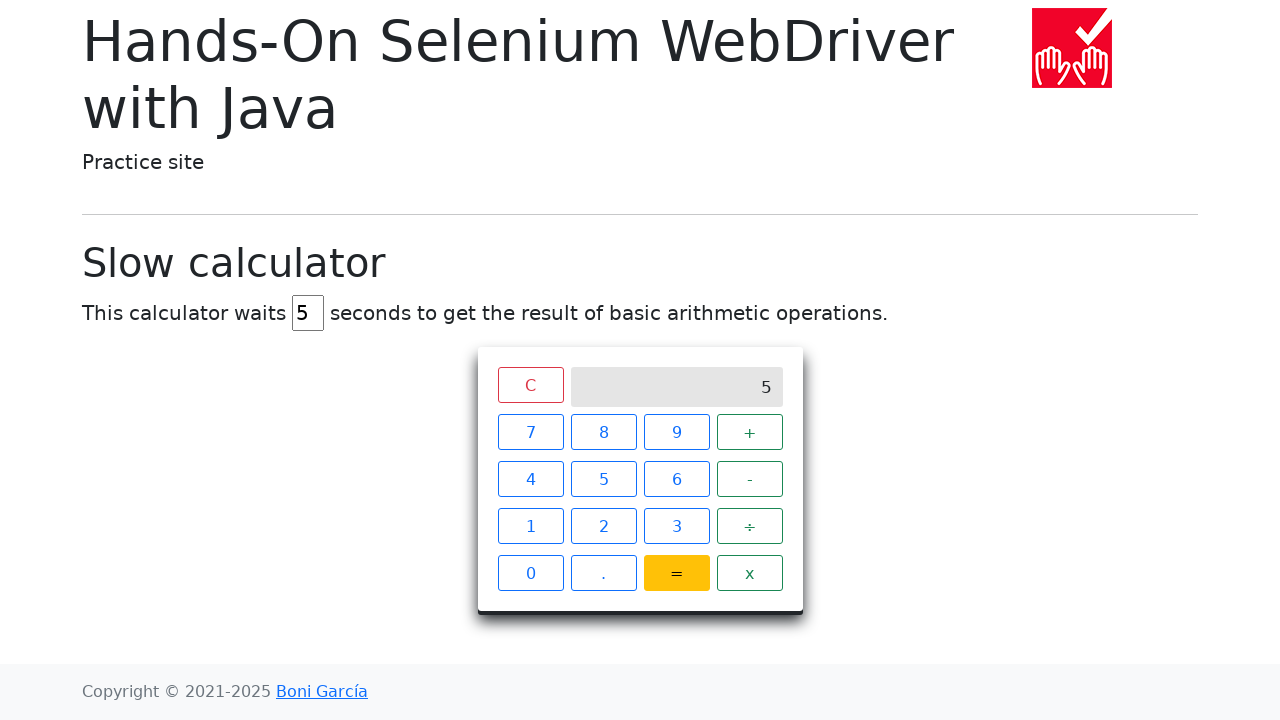